Tests successful registration by filling only required fields (first name, last name, email) and verifying the success message appears.

Starting URL: https://suninjuly.github.io/registration1.html

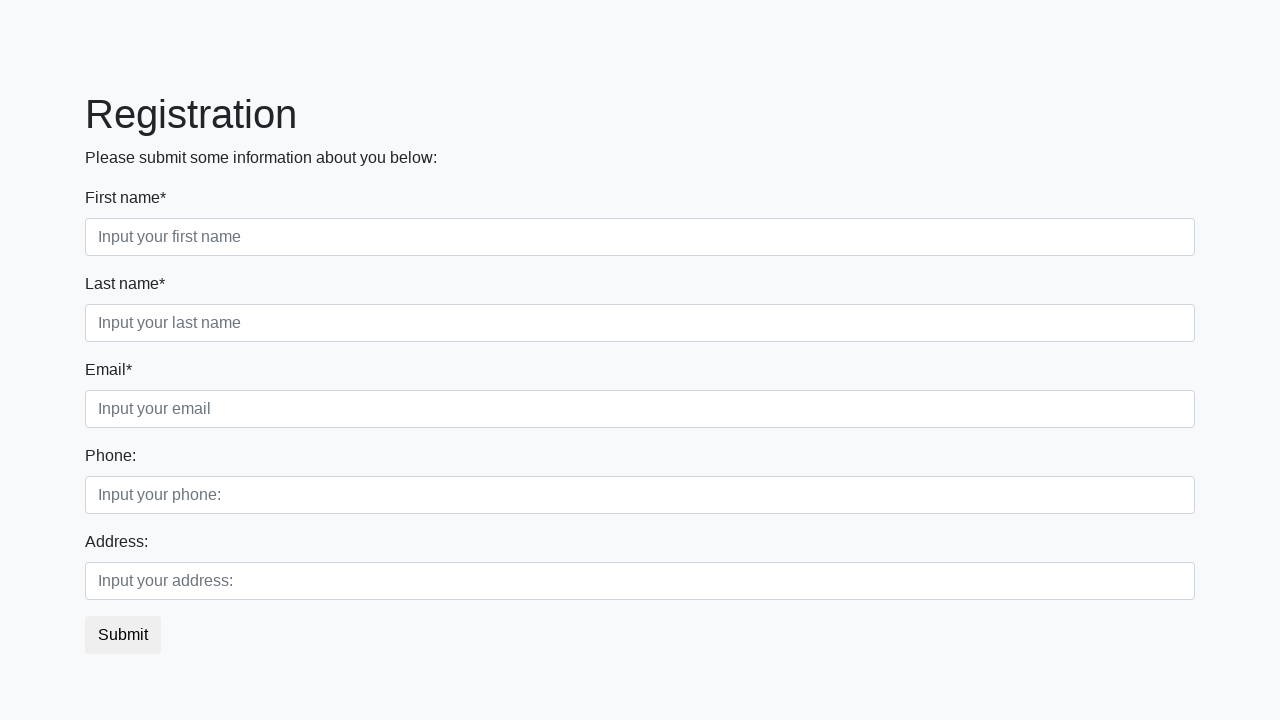

Filled first name field with 'John' on [placeholder='Input your first name']
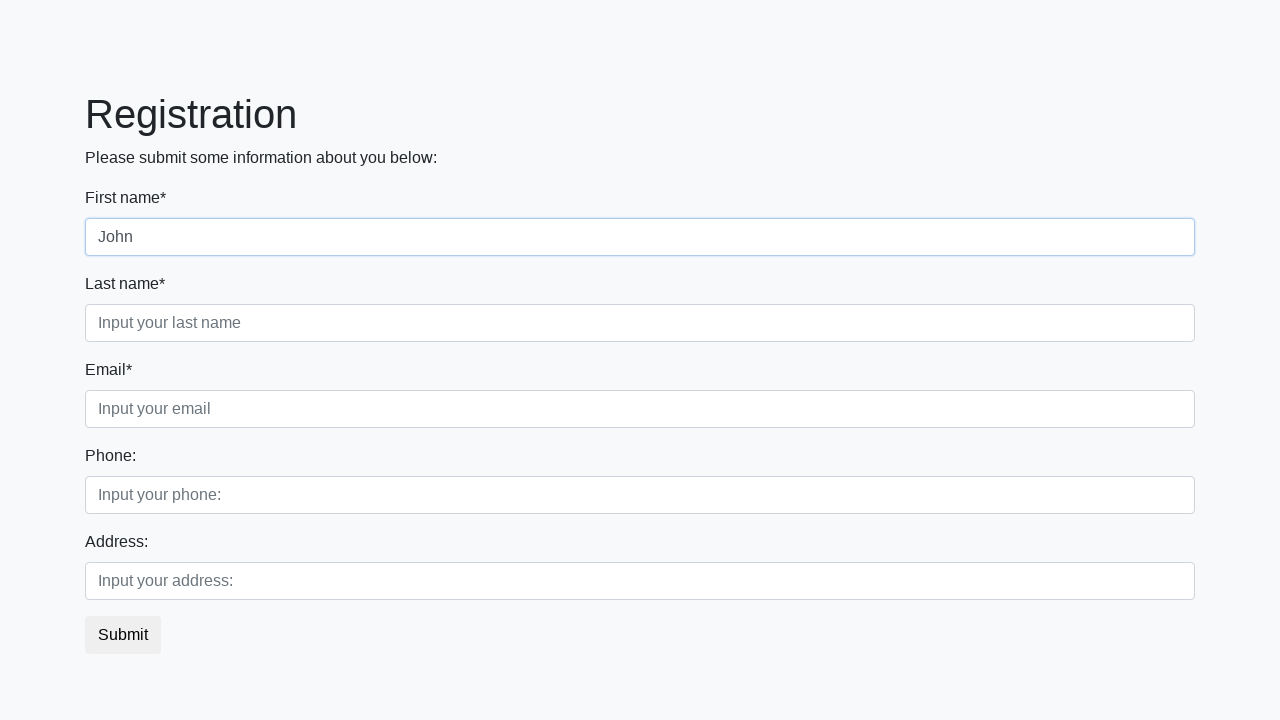

Filled last name field with 'Smith' on [placeholder='Input your last name']
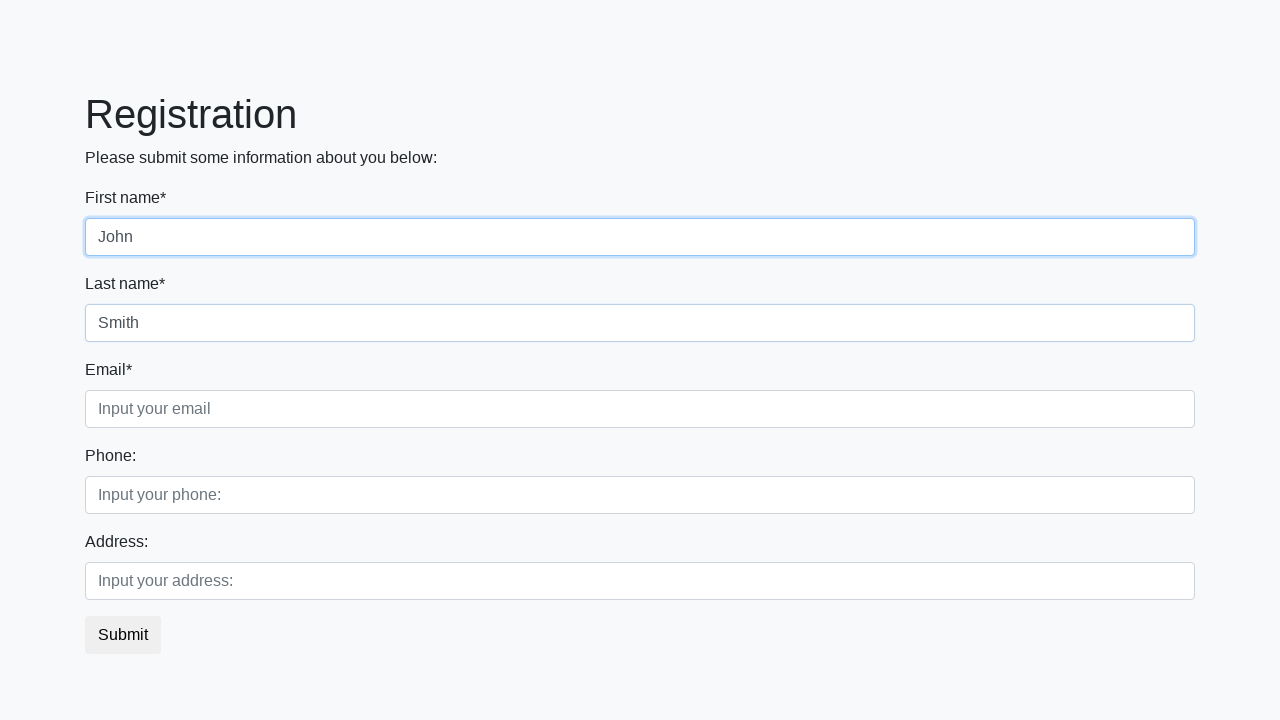

Filled email field with 'john.smith@example.com' on [placeholder='Input your email']
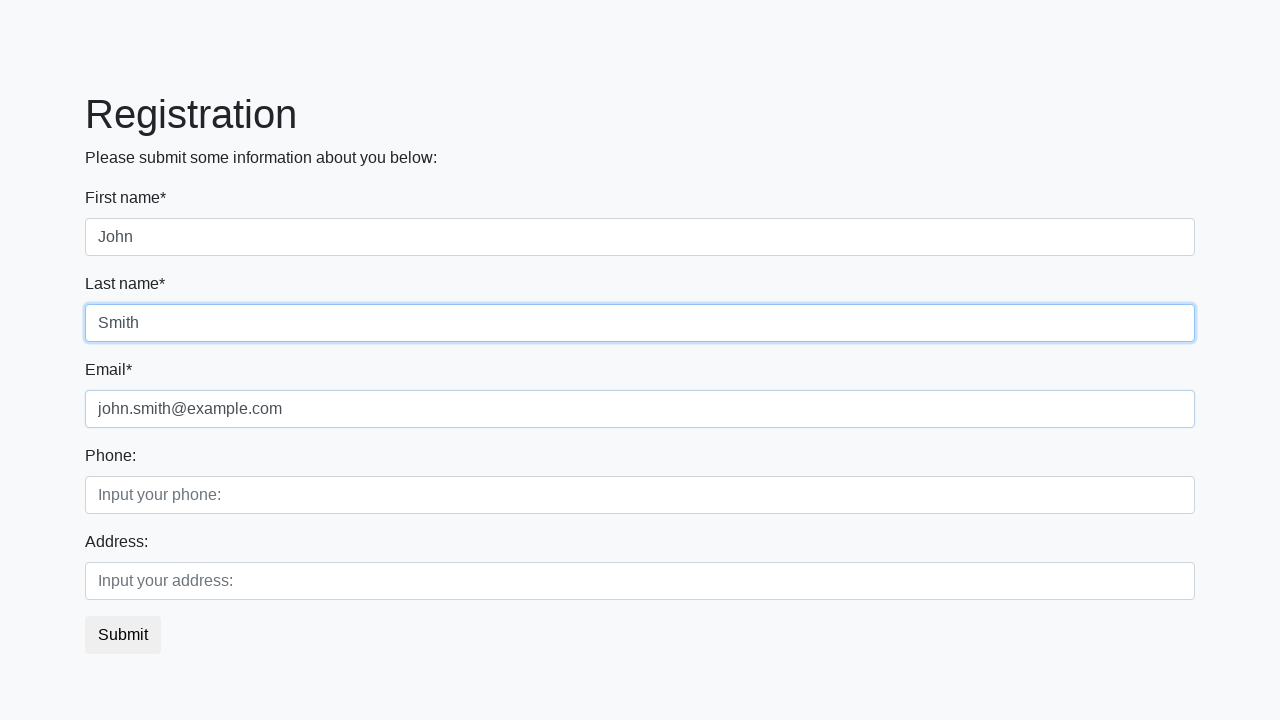

Clicked submit button to complete registration at (123, 635) on [type='submit']
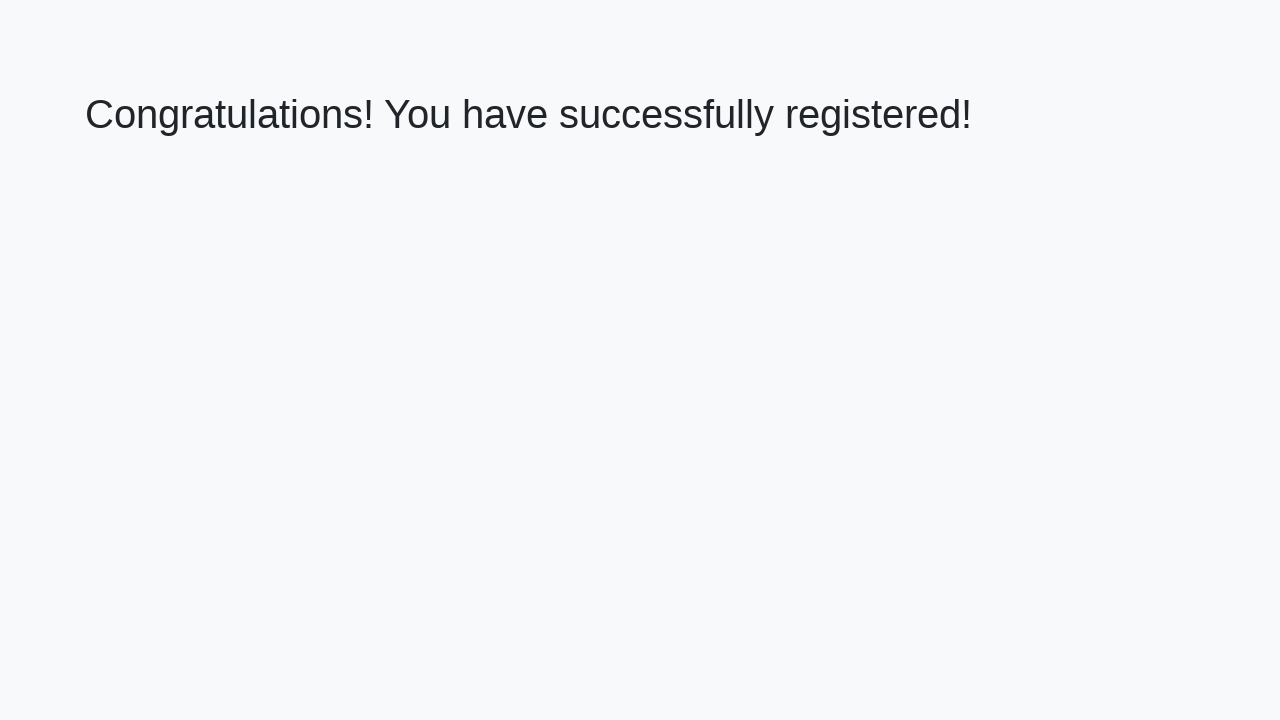

Success message header element appeared
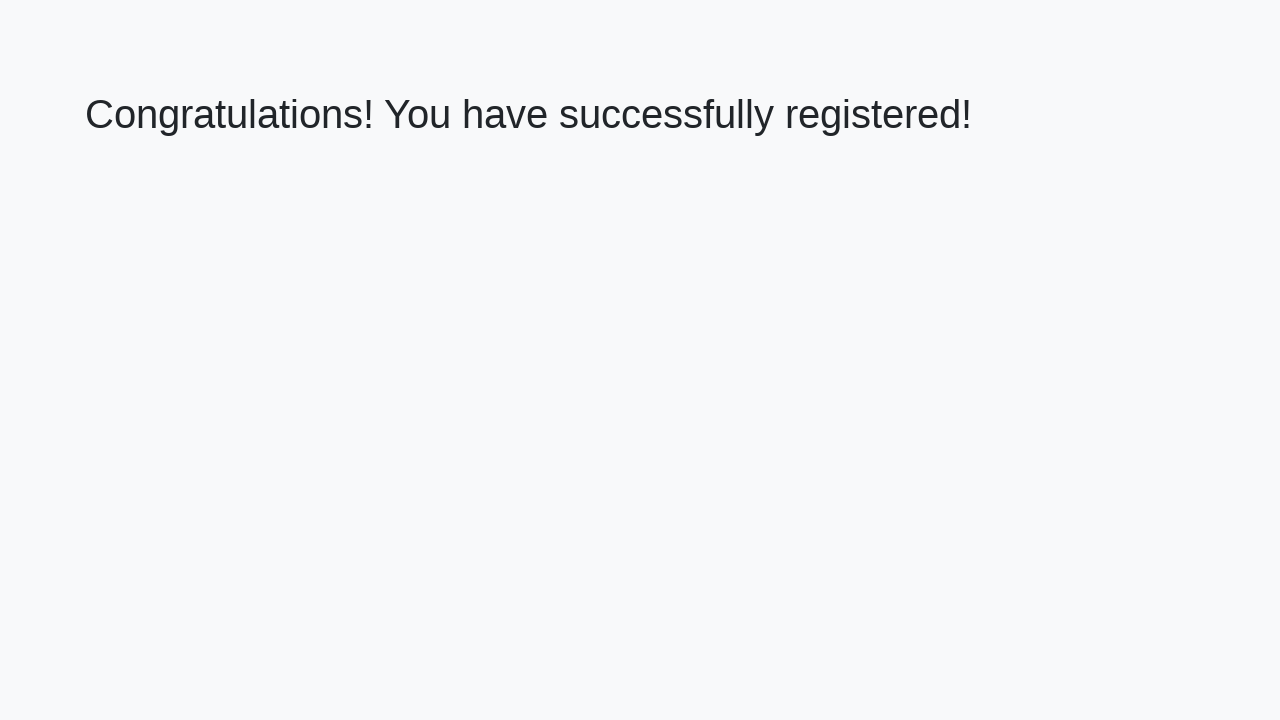

Verified success message: 'Congratulations! You have successfully registered!'
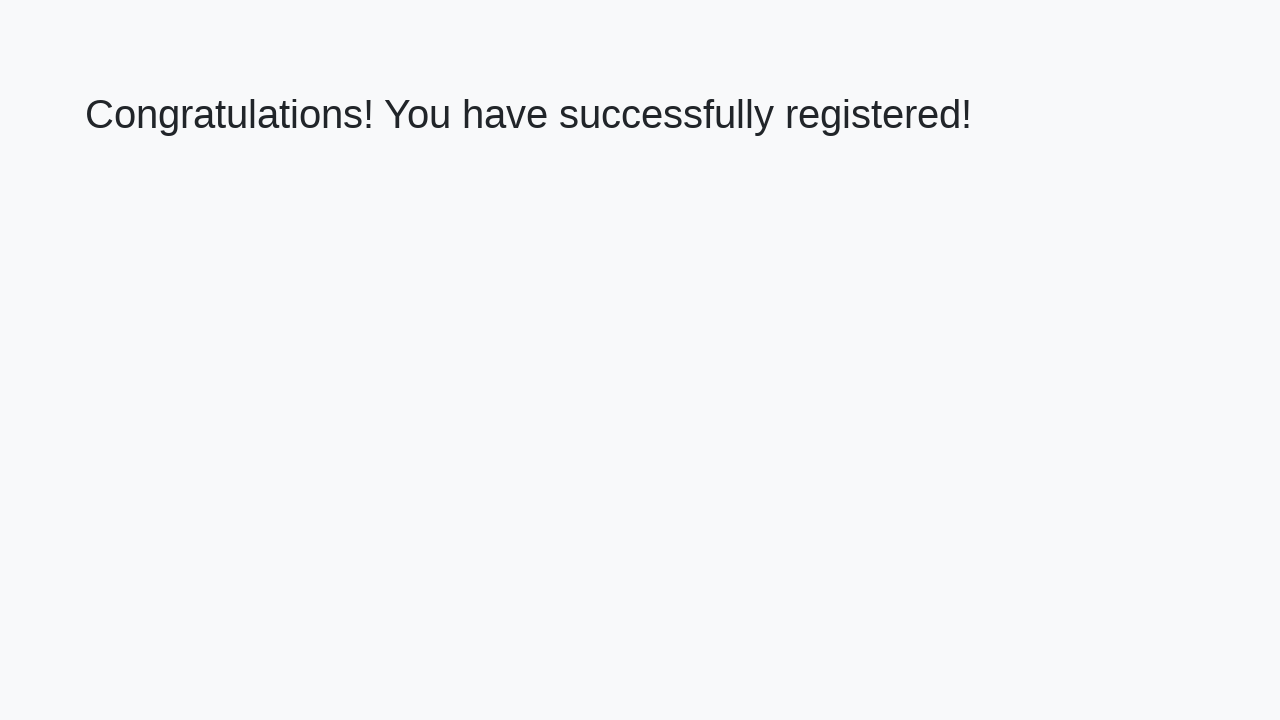

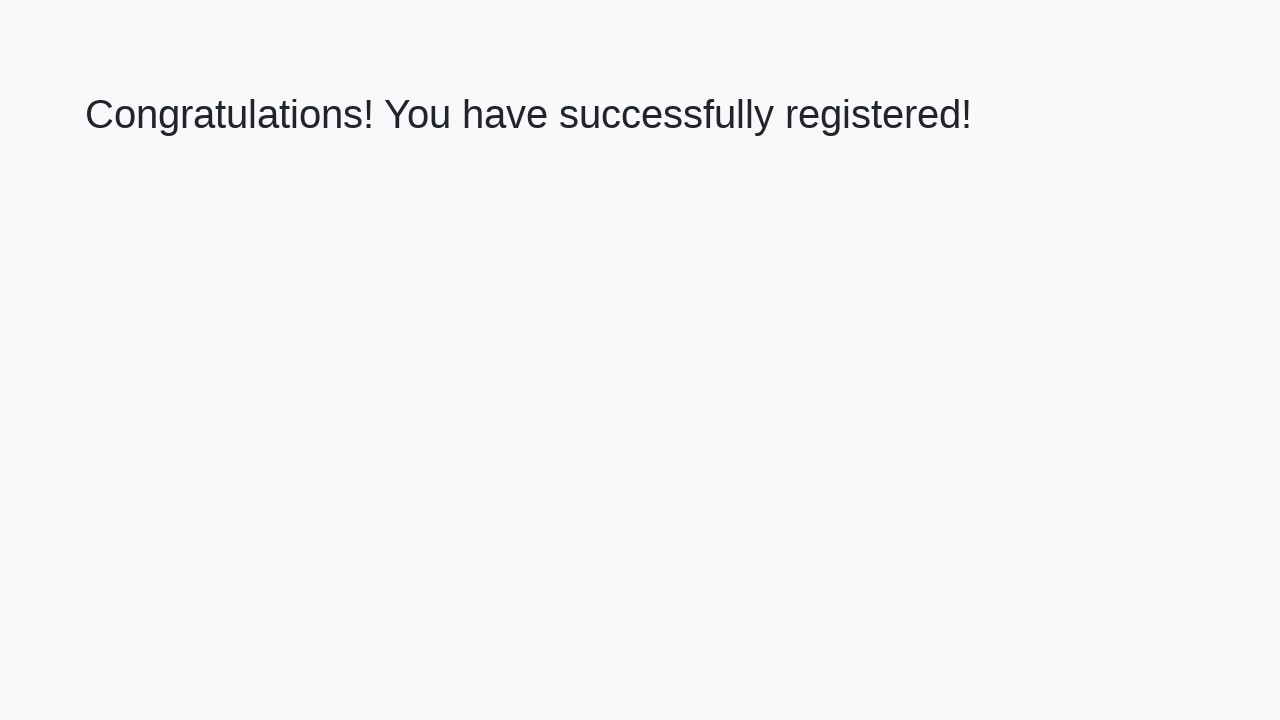